Tests adding multiple specific vegetables (Cucumber, Broccoli, Beetroot, Carrot) to a shopping cart on an e-commerce practice site by iterating through product listings and clicking the add button for matching items.

Starting URL: https://rahulshettyacademy.com/seleniumPractise/#/

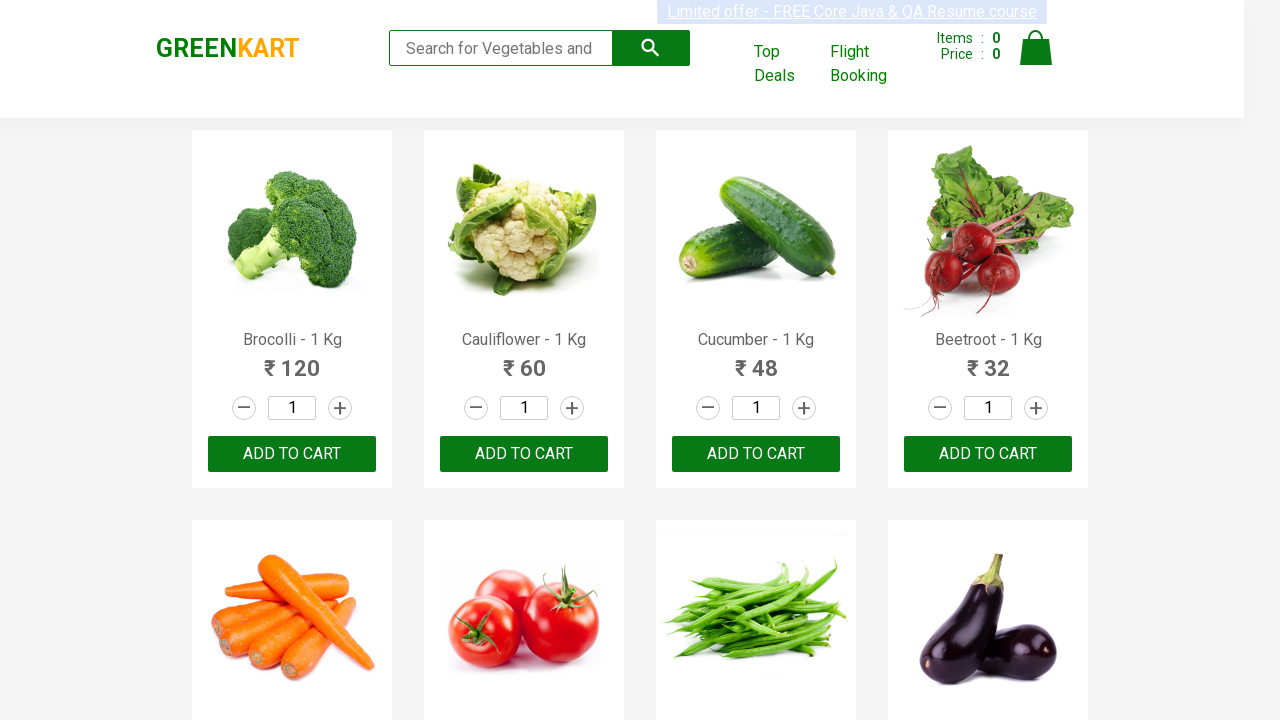

Waited for product listings to load
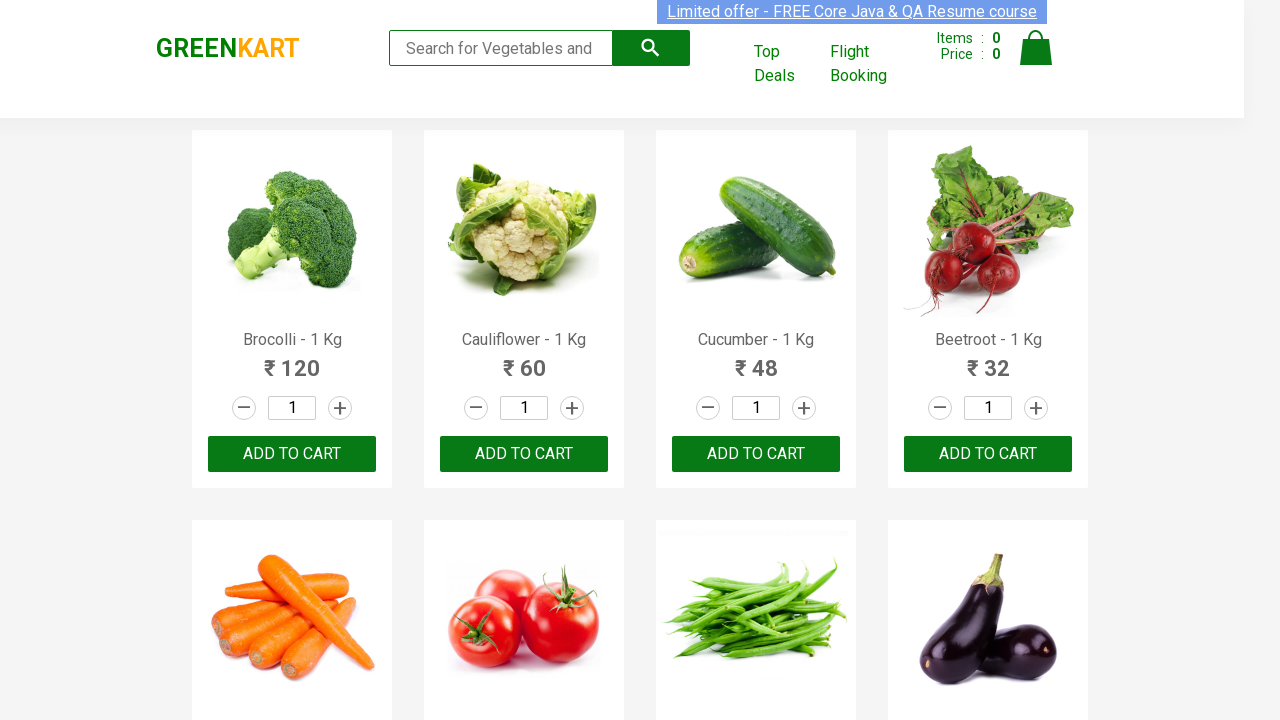

Defined list of vegetables to add: Cucumber, Brocolli, Beetroot, Carrot
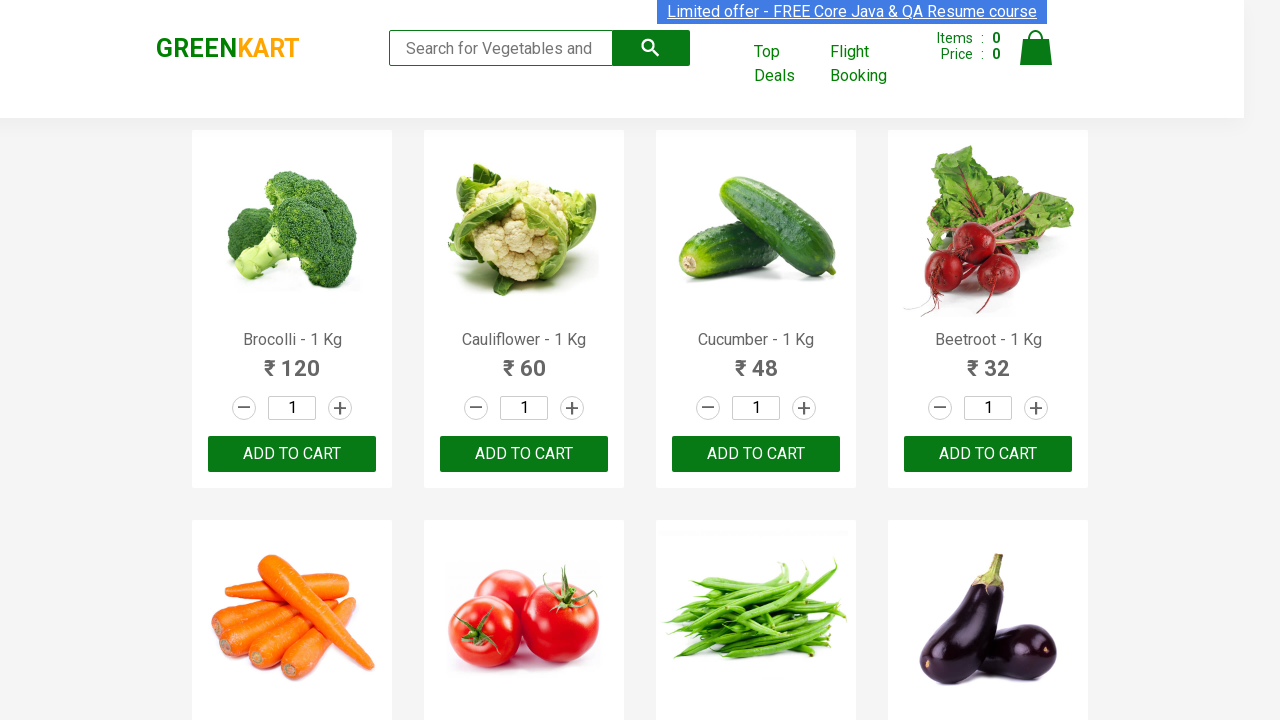

Retrieved all product name elements from the page
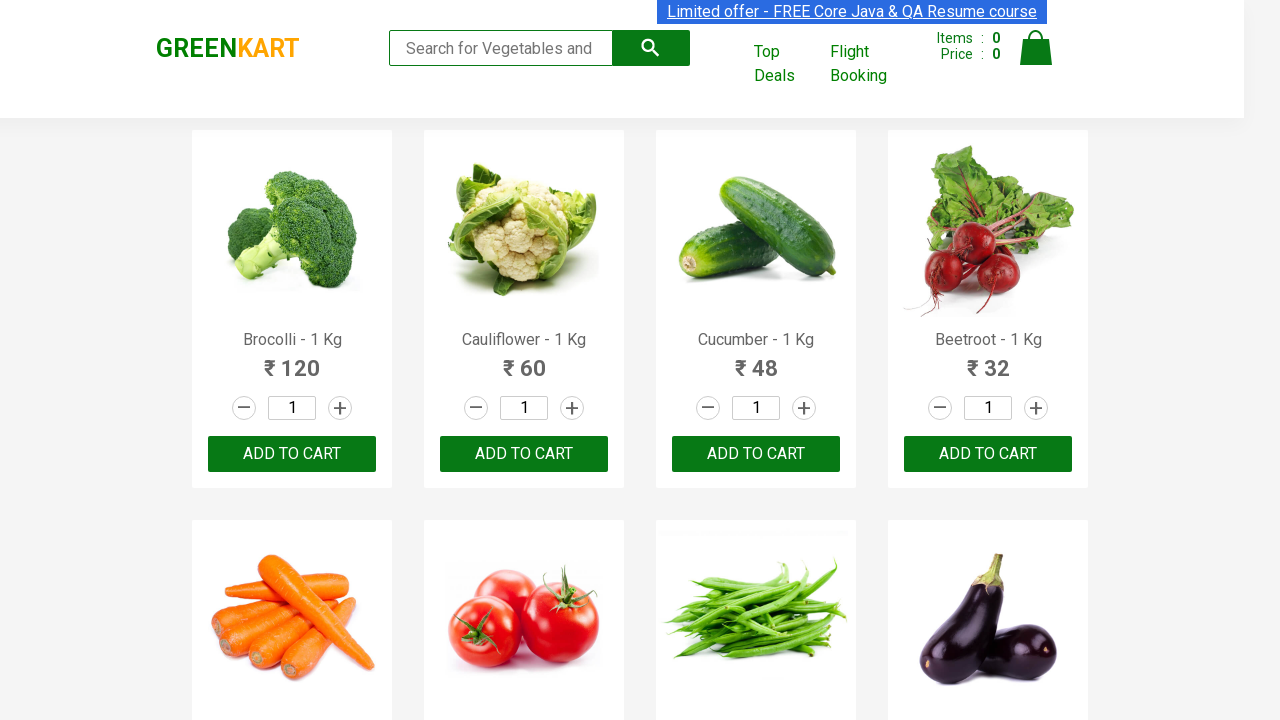

Retrieved text content from product element 0
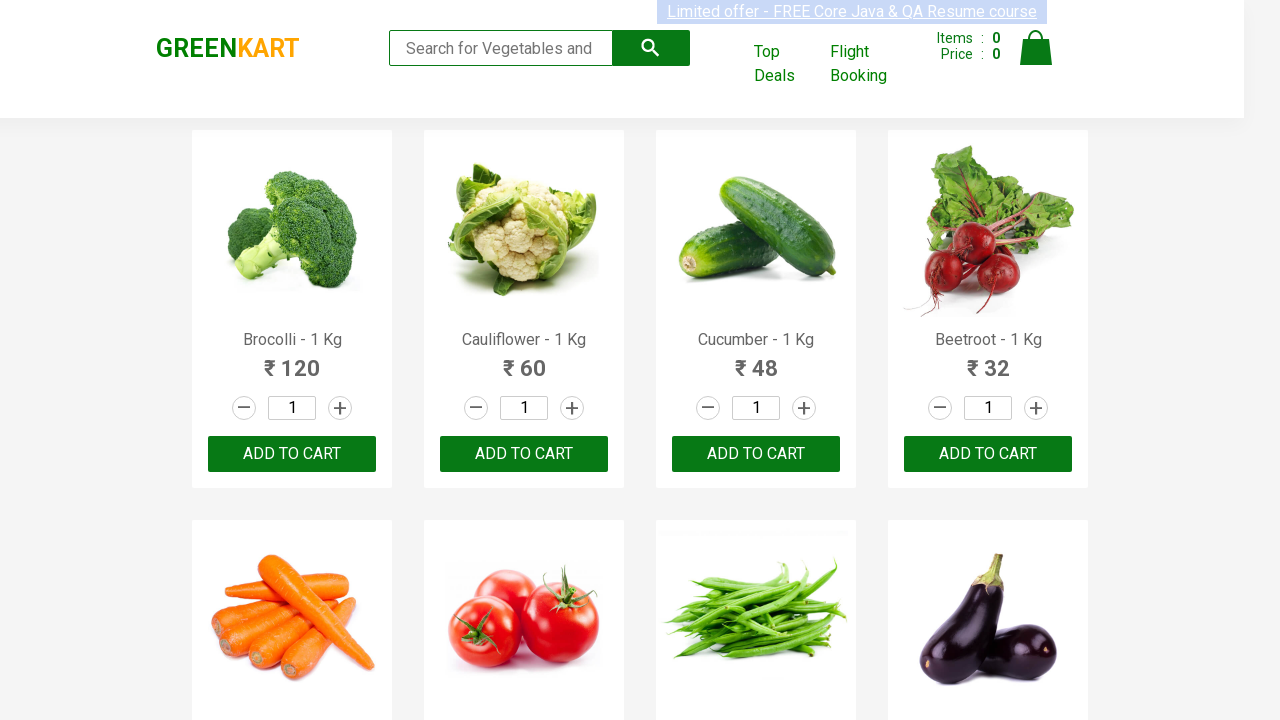

Formatted vegetable name: 'Brocolli'
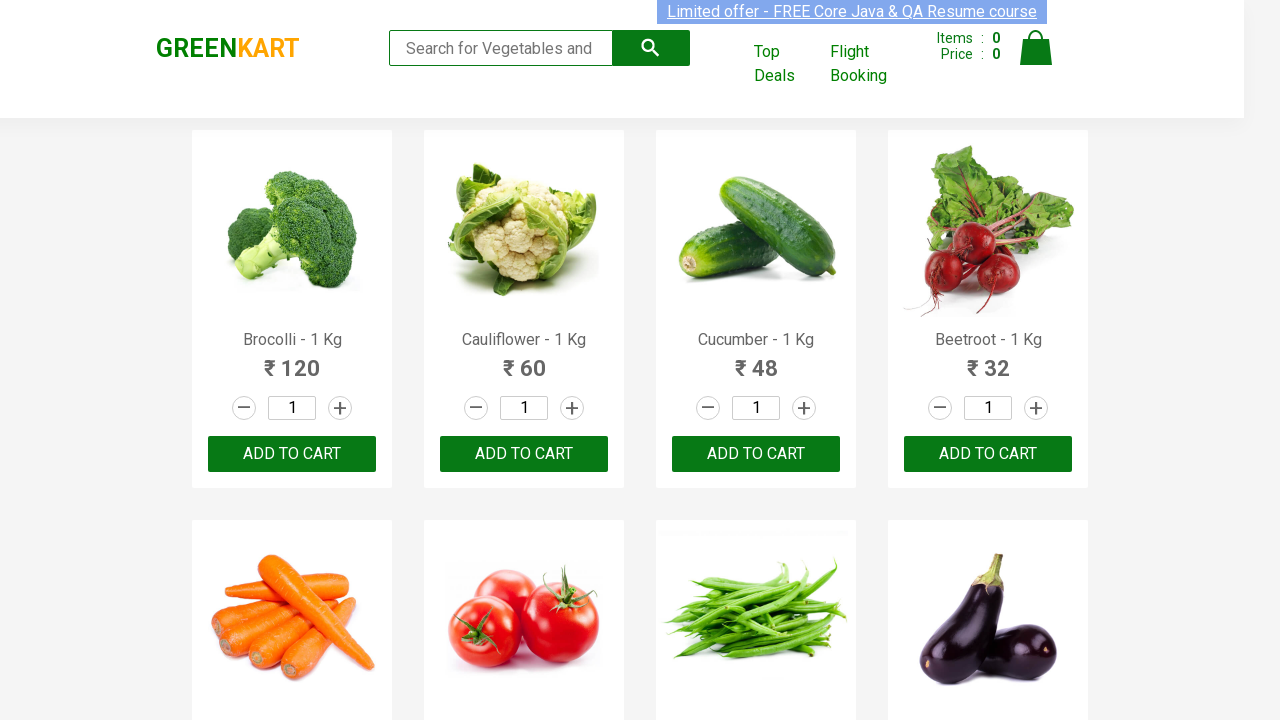

Retrieved add to cart buttons for matching vegetable: Brocolli
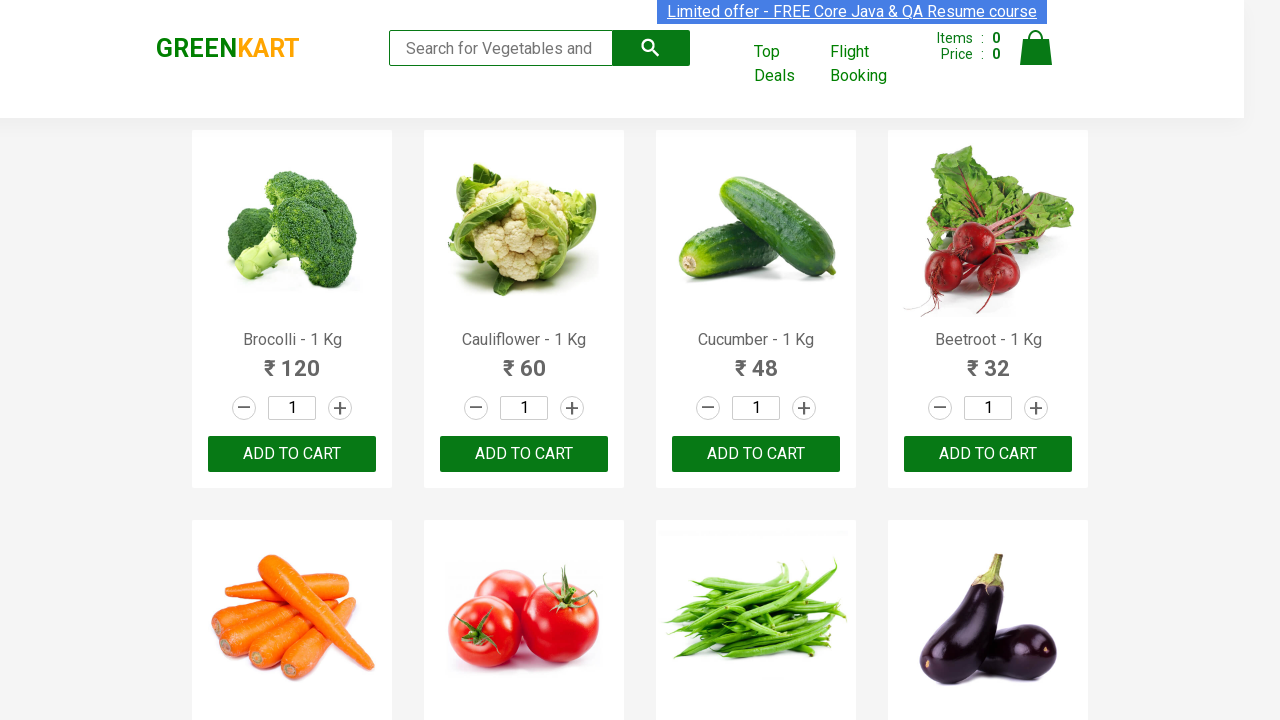

Clicked add to cart button for Brocolli at (292, 454) on xpath=//div[@class='product-action']/button >> nth=0
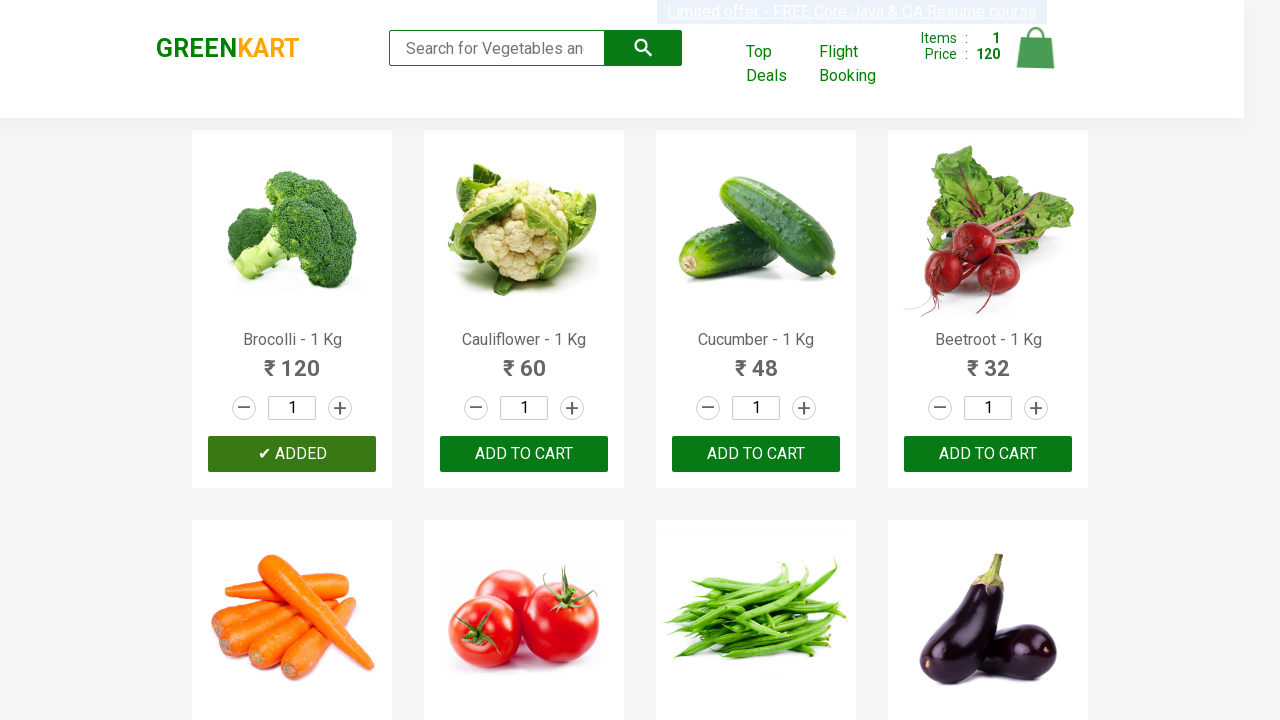

Incremented click count to 1/4
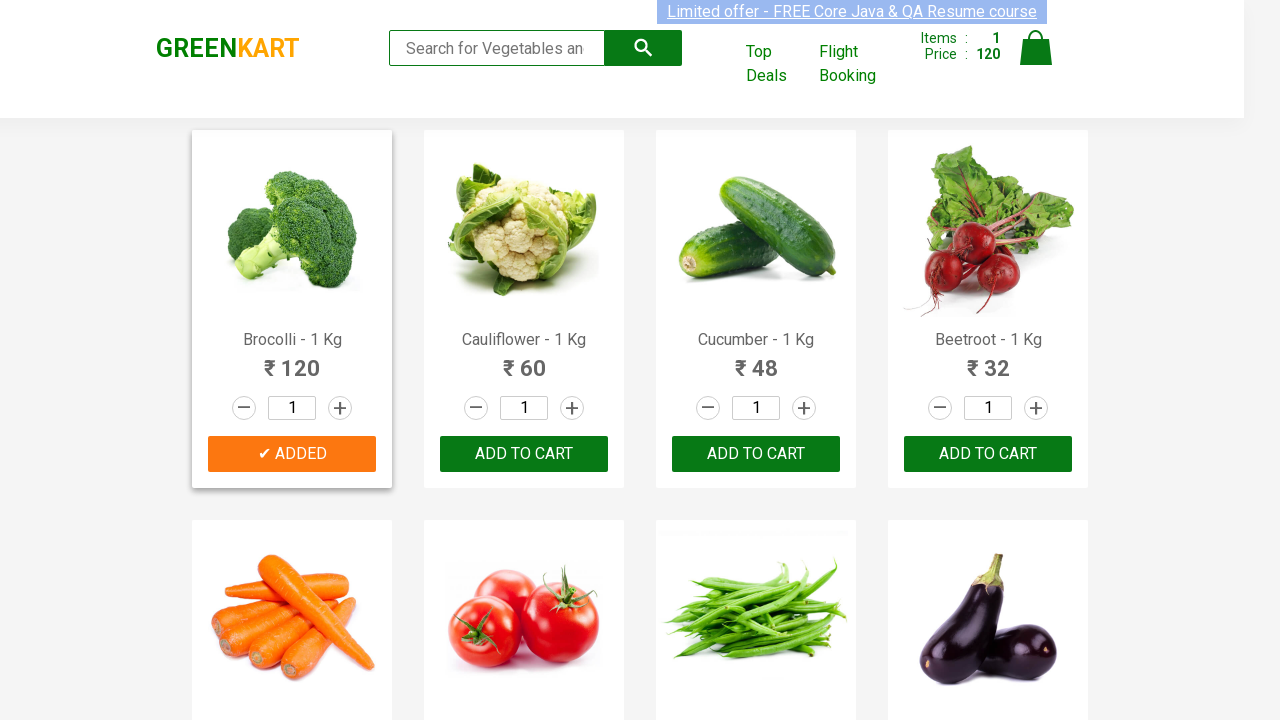

Retrieved text content from product element 1
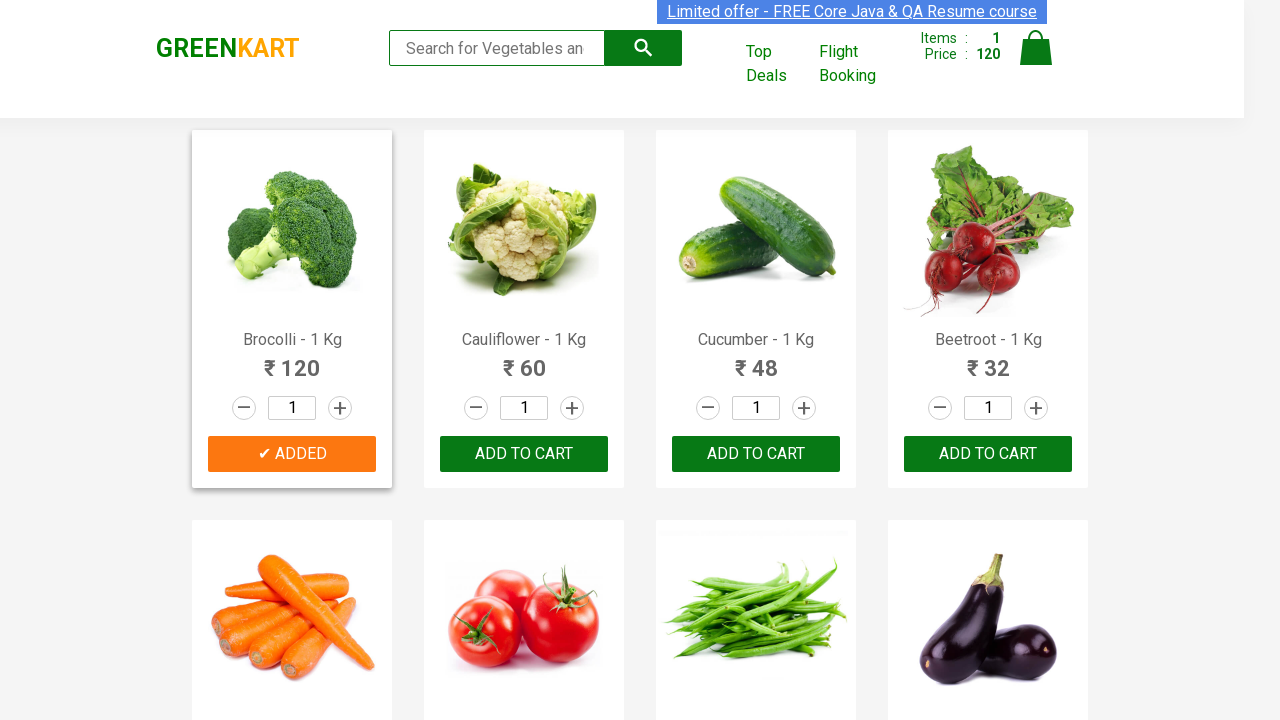

Formatted vegetable name: 'Cauliflower'
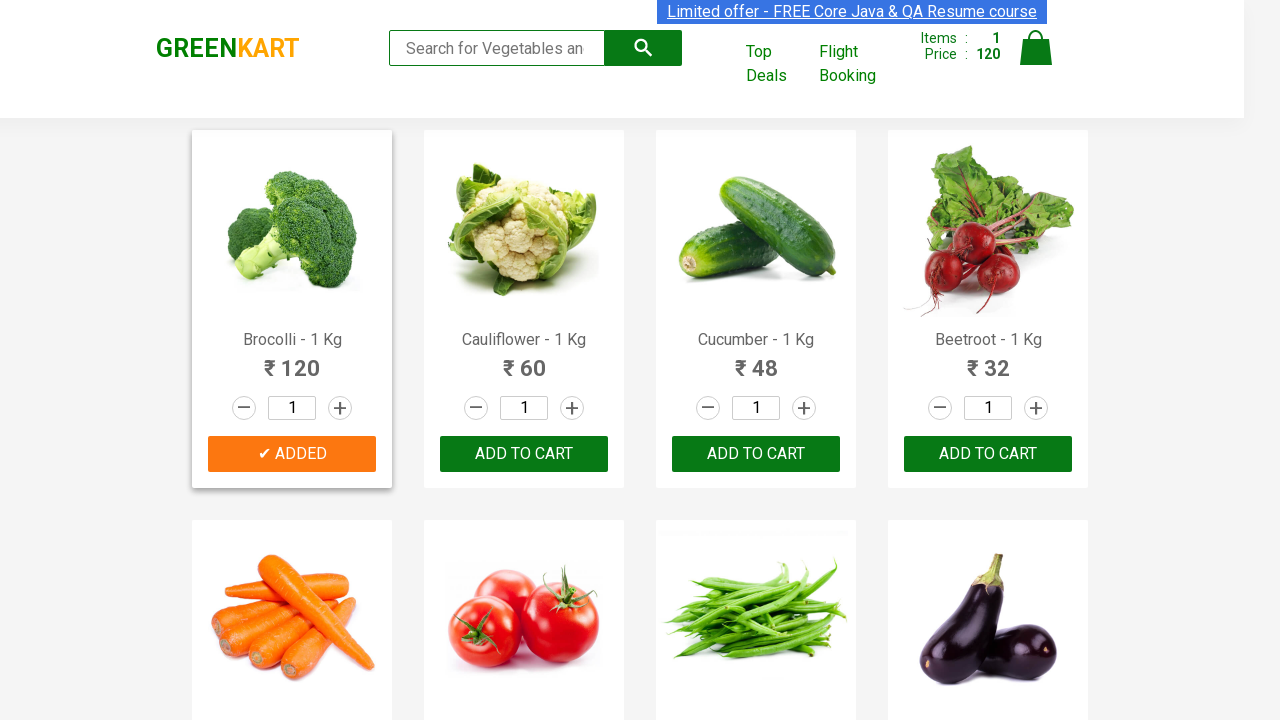

Retrieved text content from product element 2
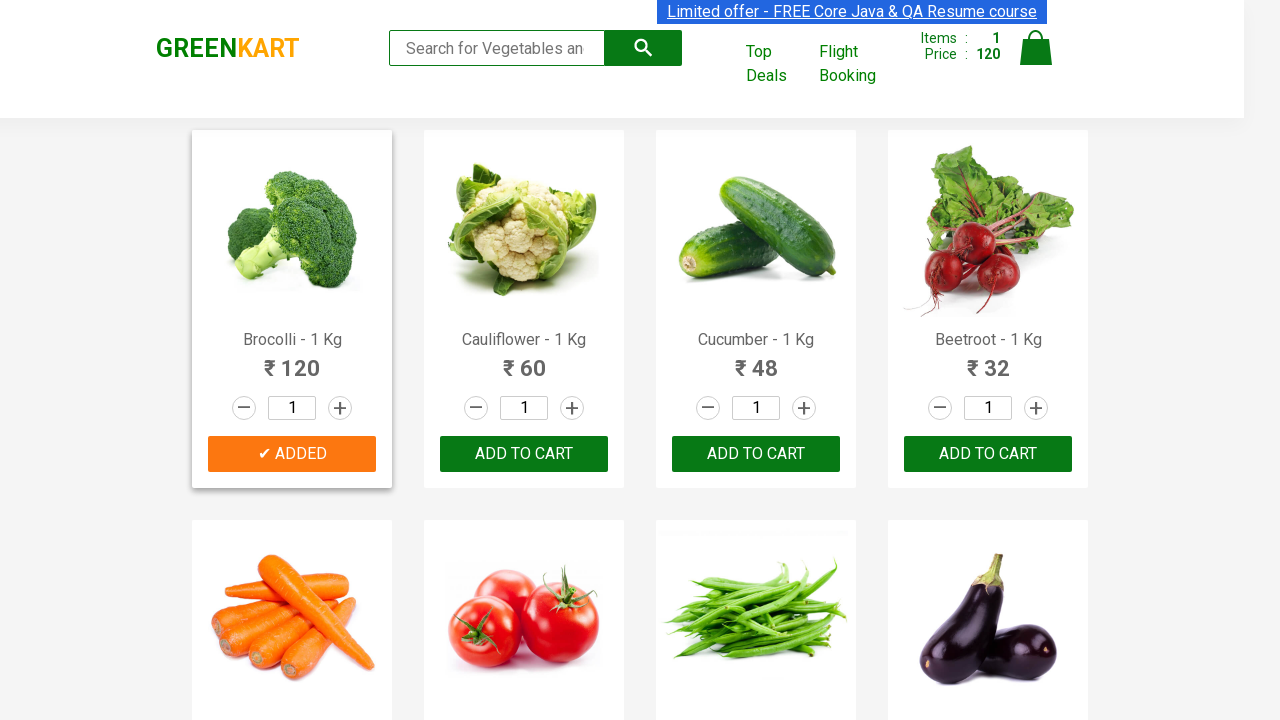

Formatted vegetable name: 'Cucumber'
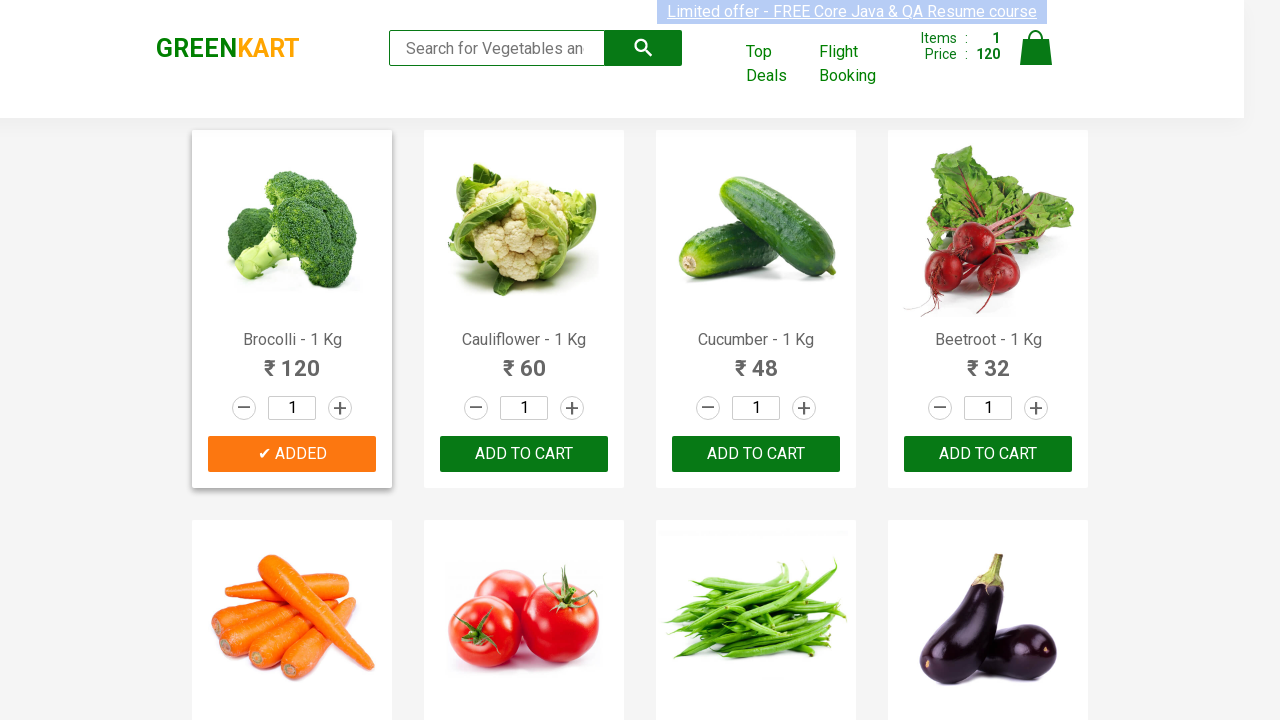

Retrieved add to cart buttons for matching vegetable: Cucumber
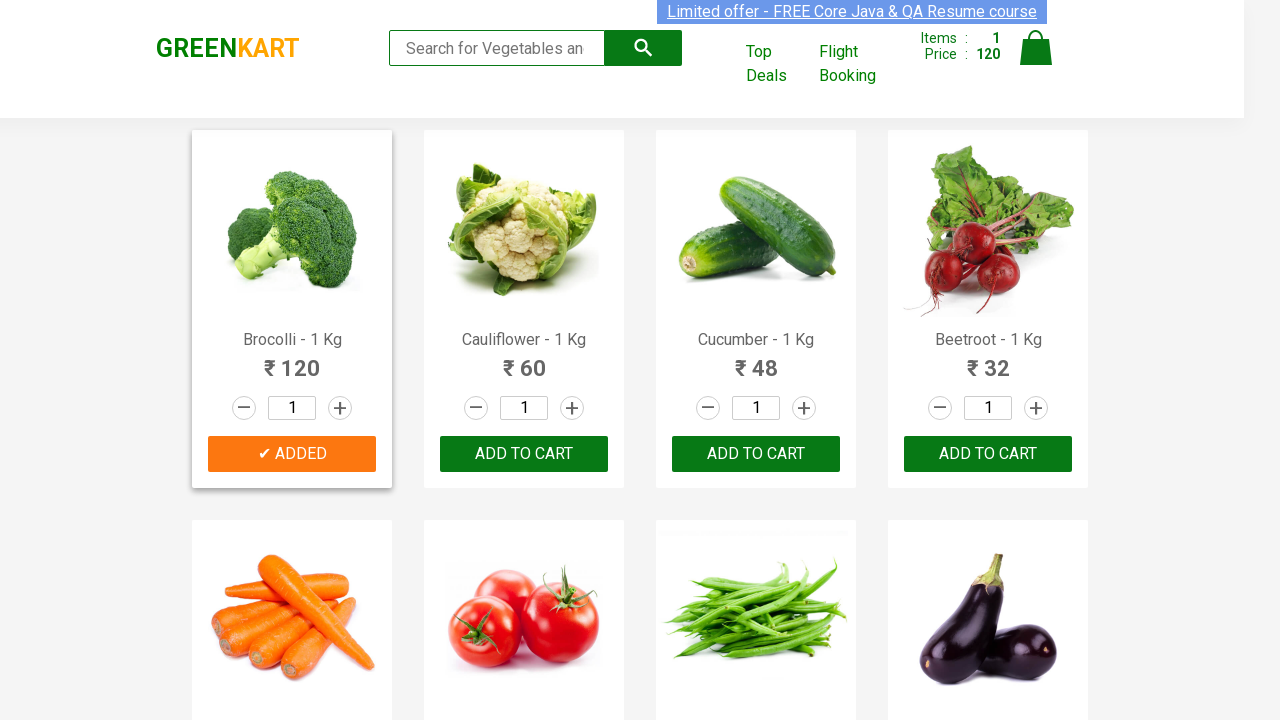

Clicked add to cart button for Cucumber at (756, 454) on xpath=//div[@class='product-action']/button >> nth=2
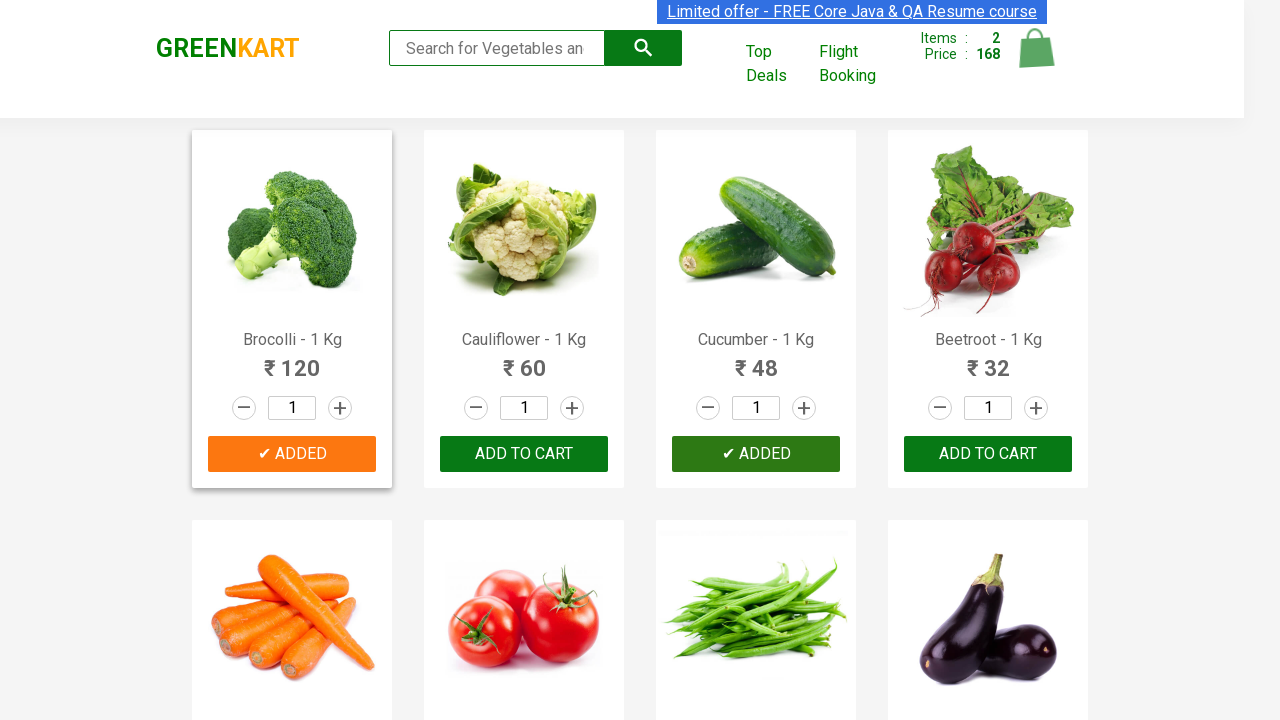

Incremented click count to 2/4
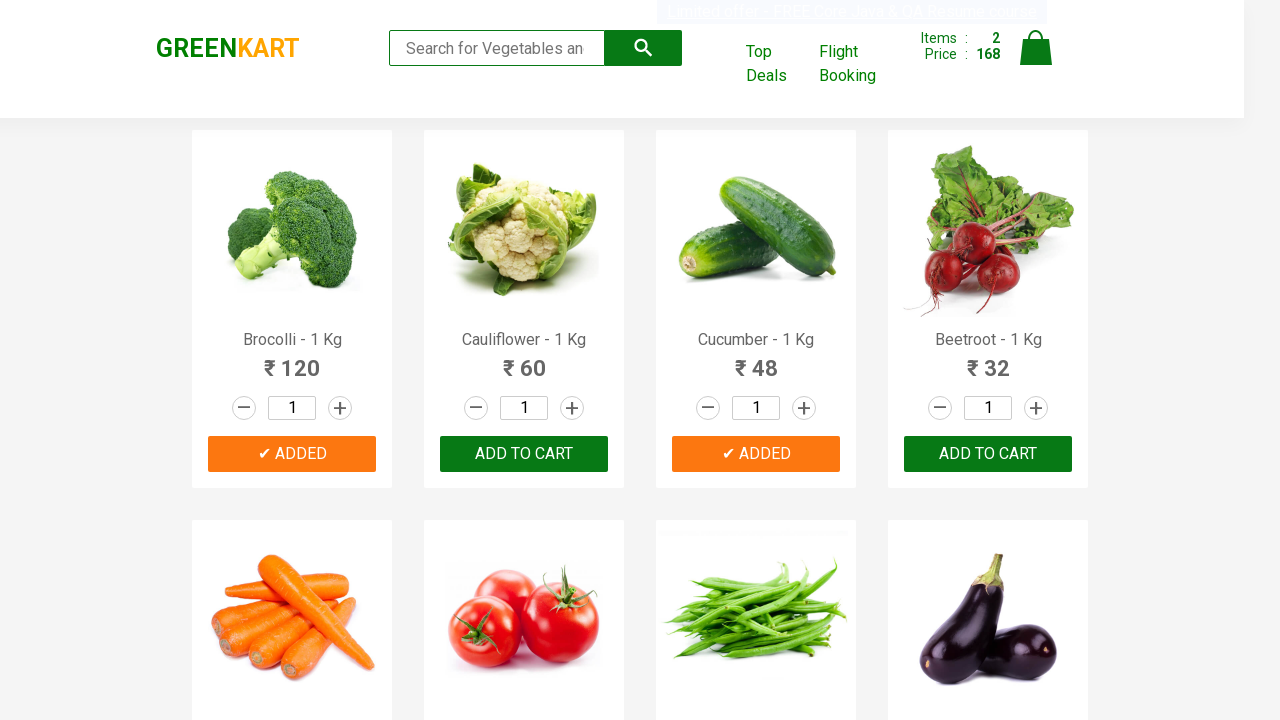

Retrieved text content from product element 3
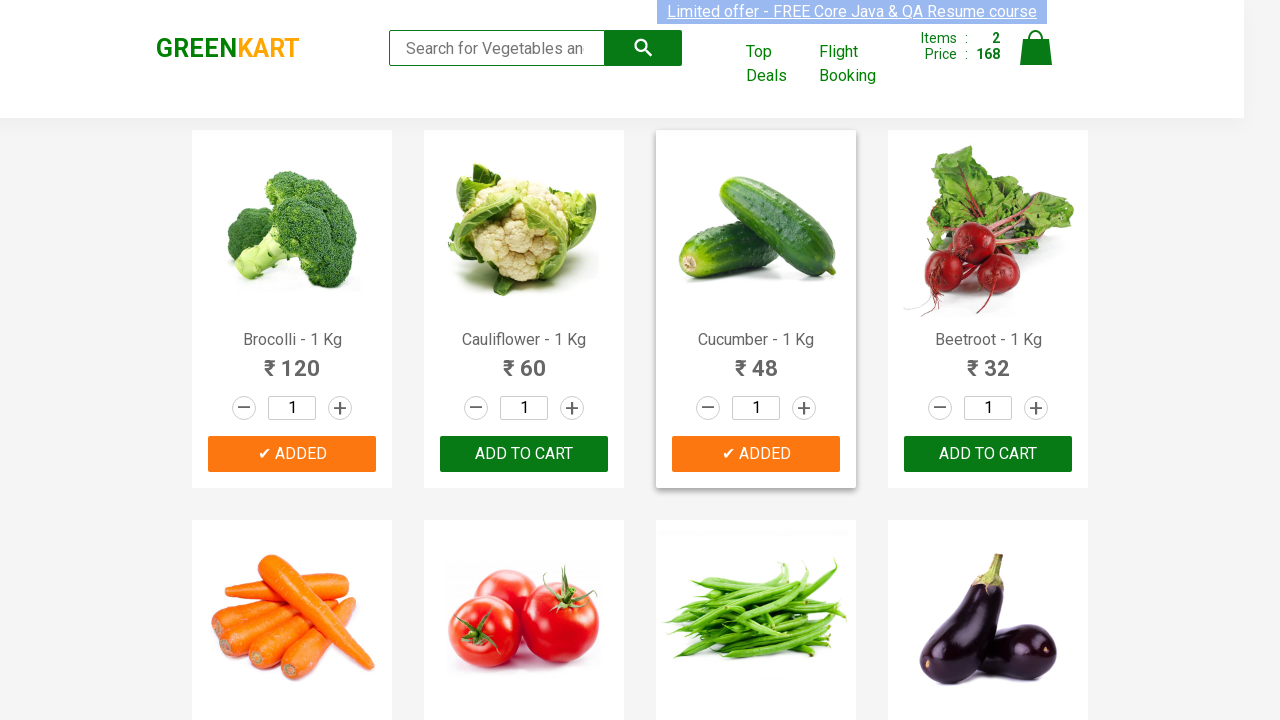

Formatted vegetable name: 'Beetroot'
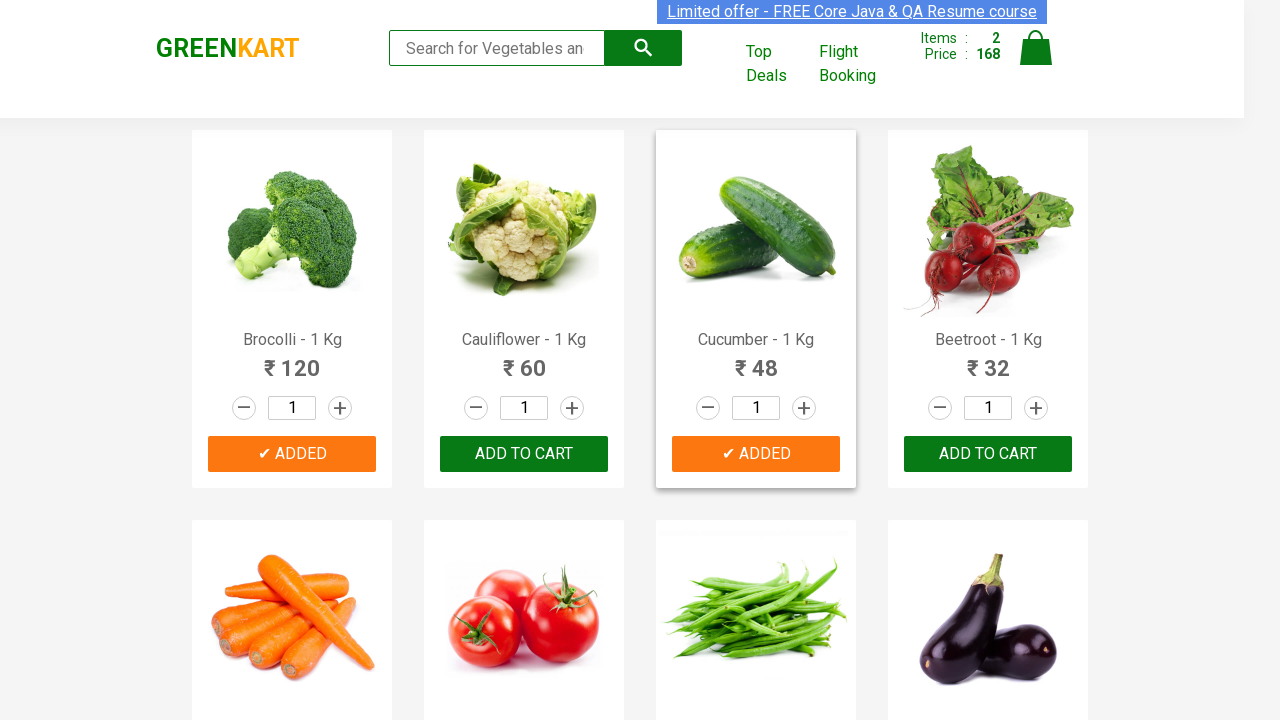

Retrieved add to cart buttons for matching vegetable: Beetroot
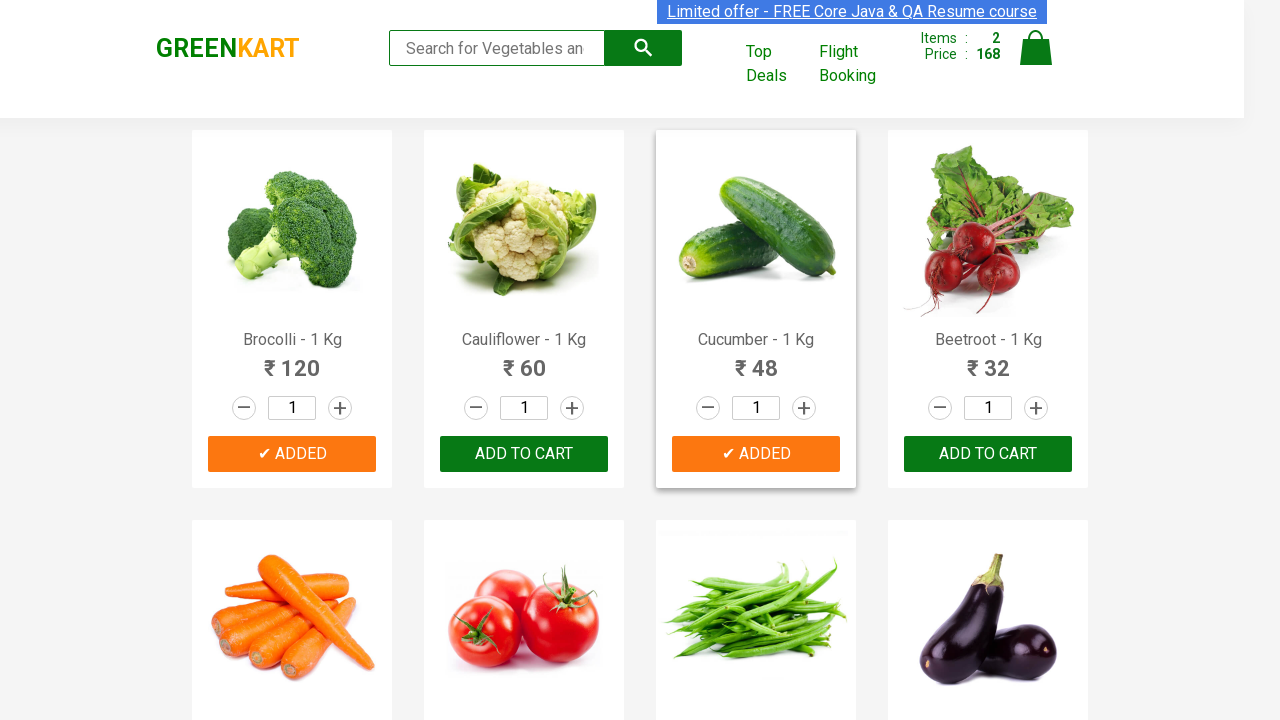

Clicked add to cart button for Beetroot at (988, 454) on xpath=//div[@class='product-action']/button >> nth=3
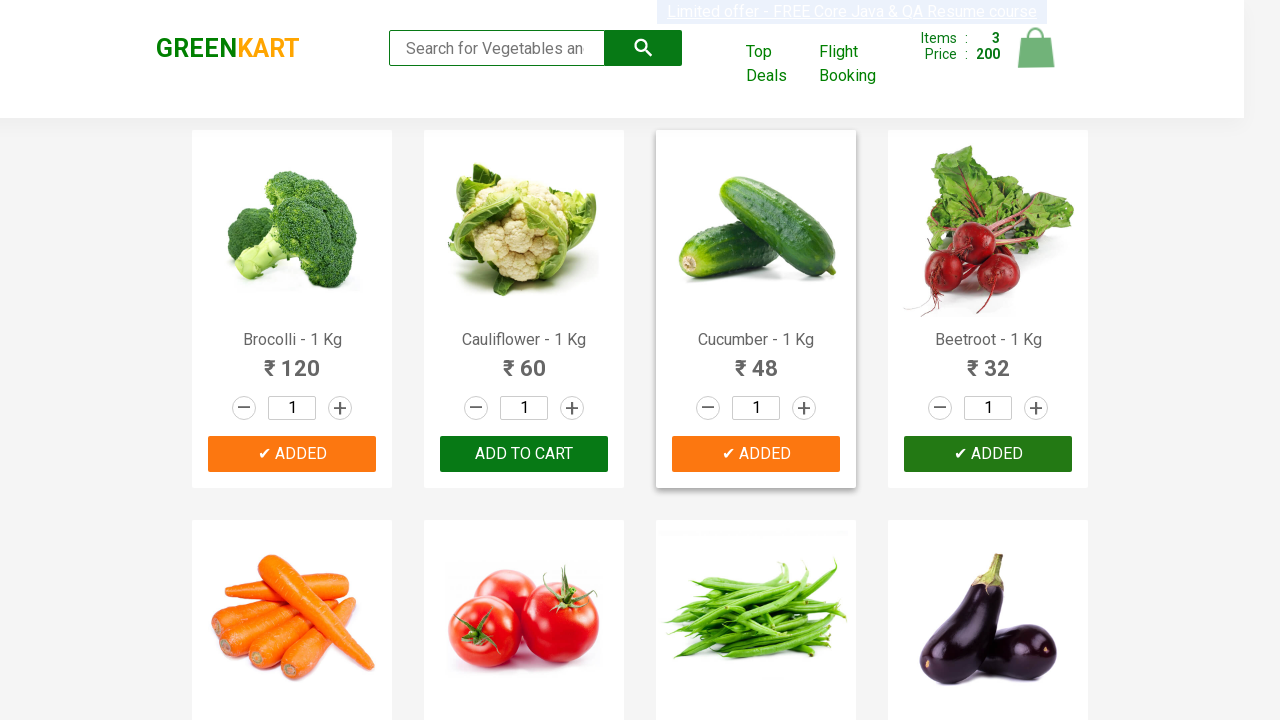

Incremented click count to 3/4
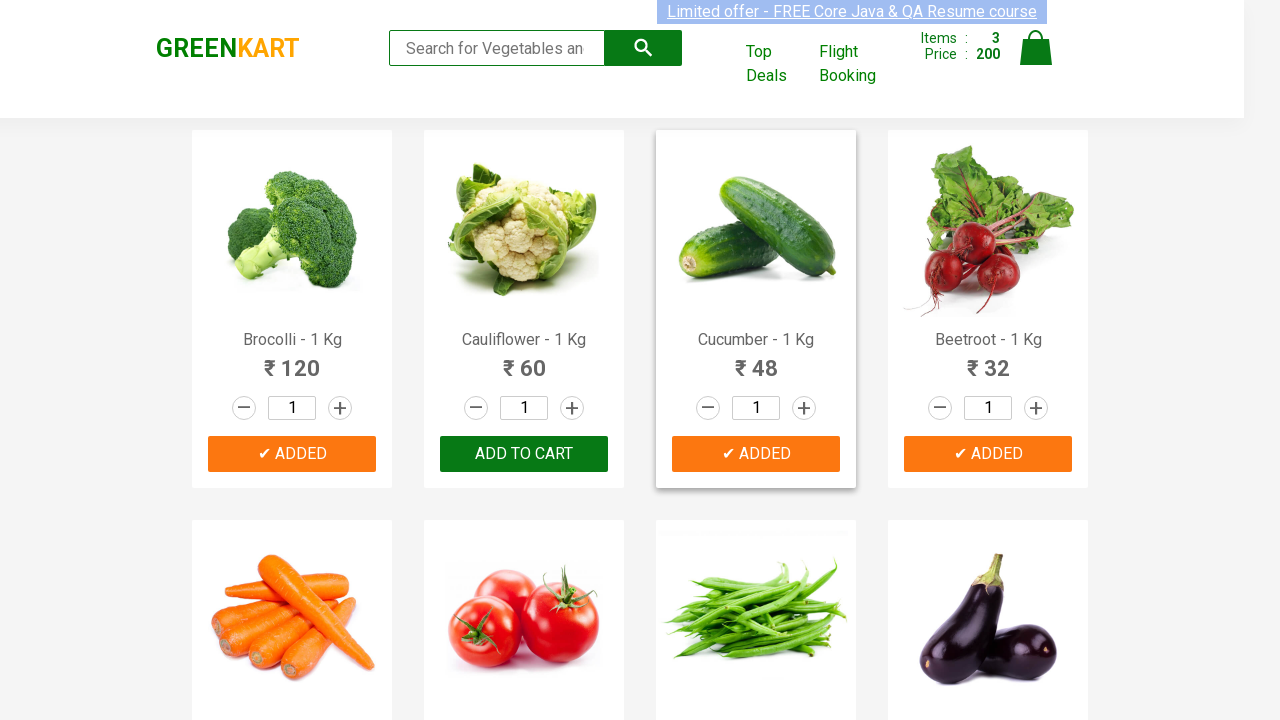

Retrieved text content from product element 4
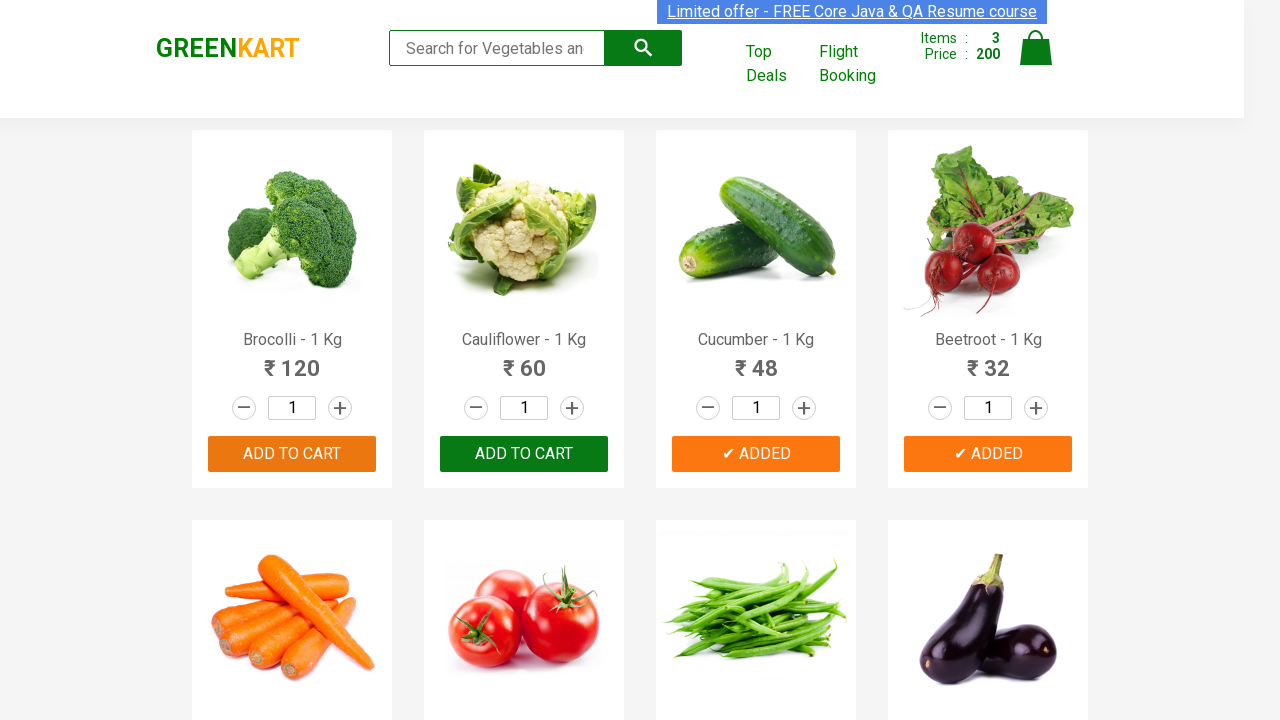

Formatted vegetable name: 'Carrot'
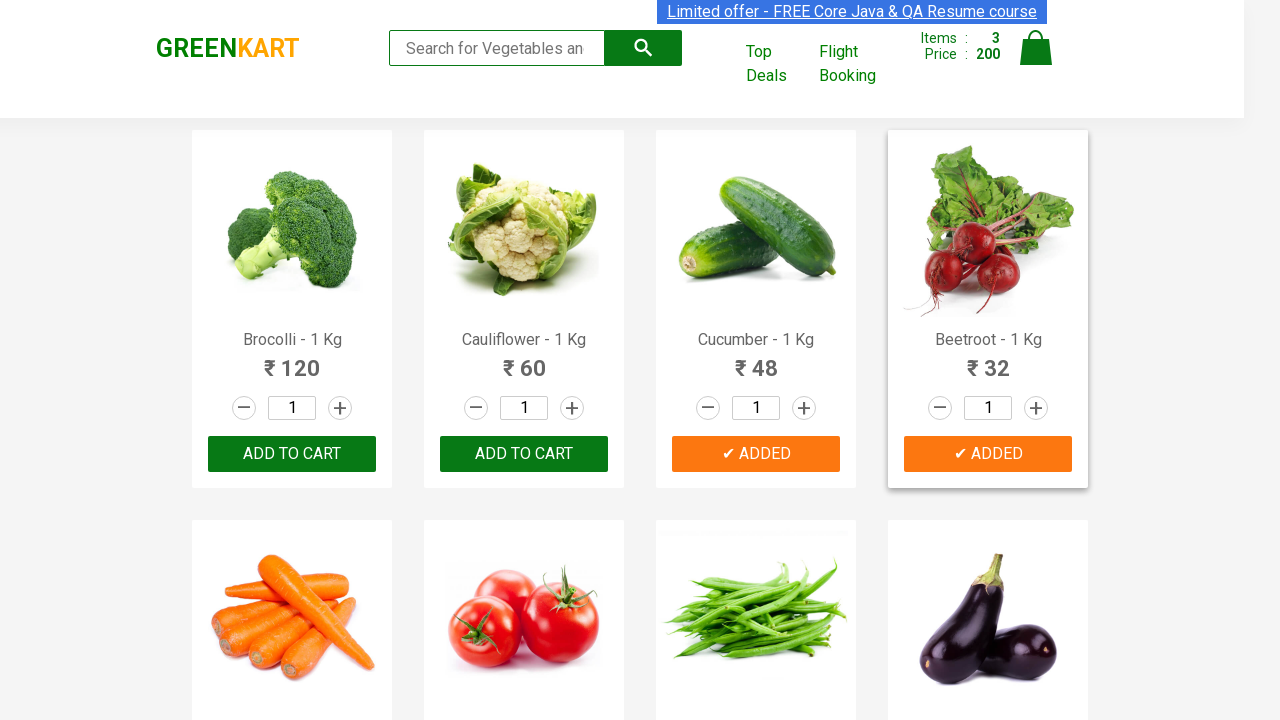

Retrieved add to cart buttons for matching vegetable: Carrot
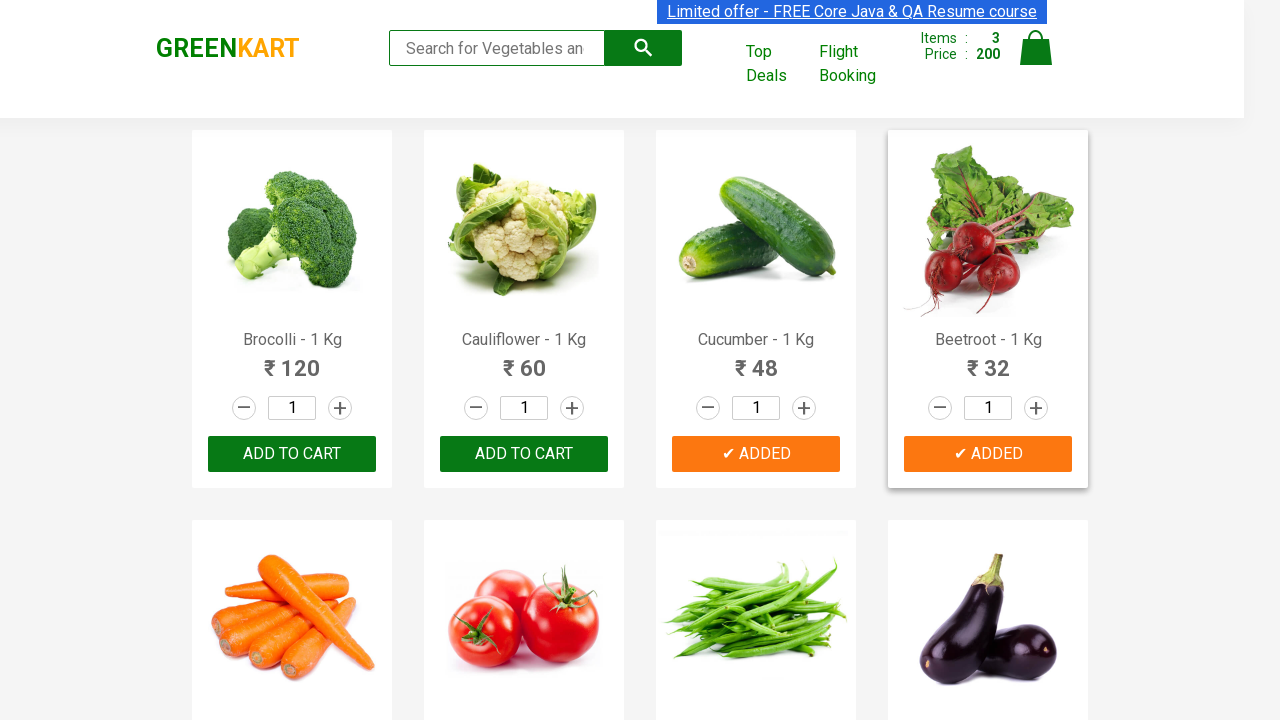

Clicked add to cart button for Carrot at (292, 360) on xpath=//div[@class='product-action']/button >> nth=4
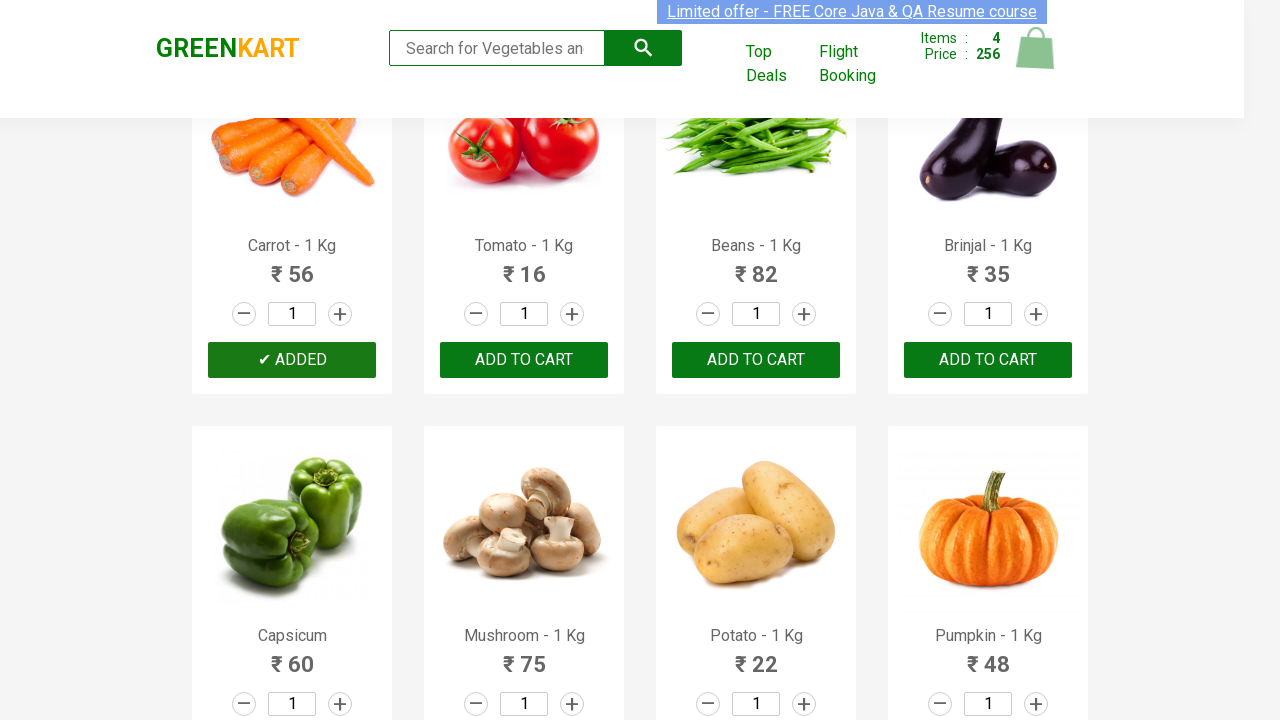

Incremented click count to 4/4
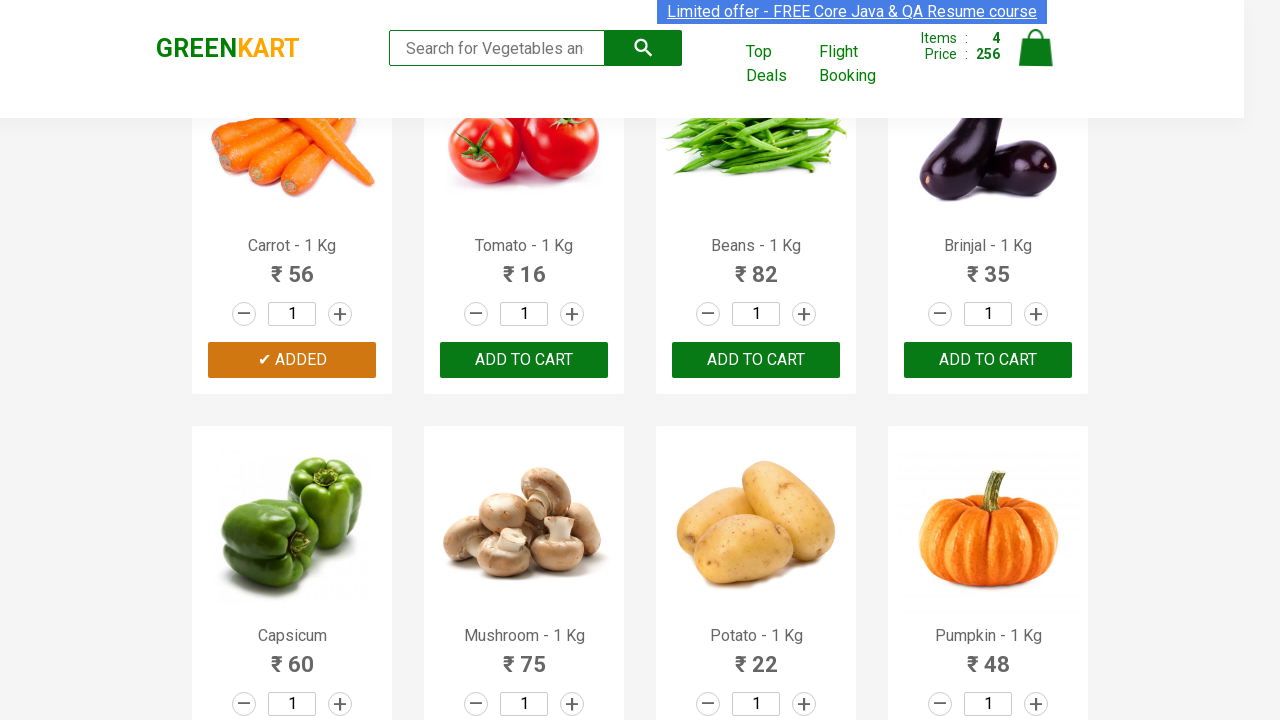

All desired vegetables have been added to cart - stopping iteration
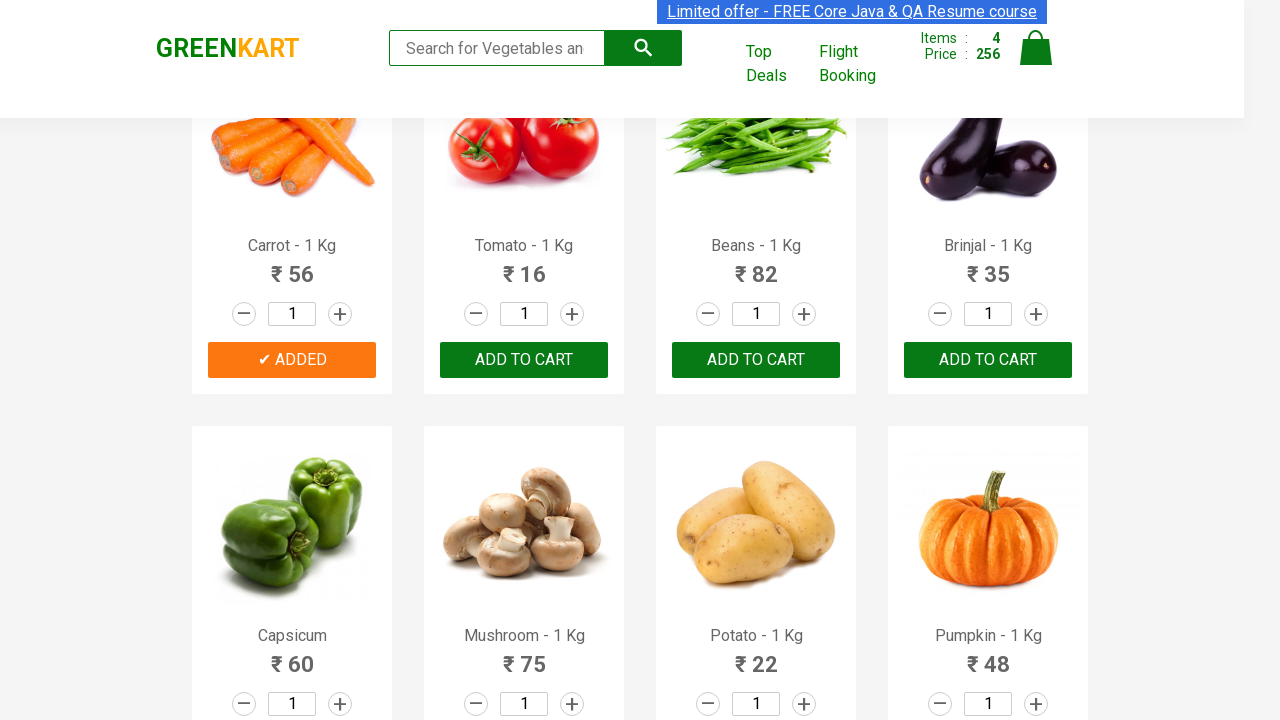

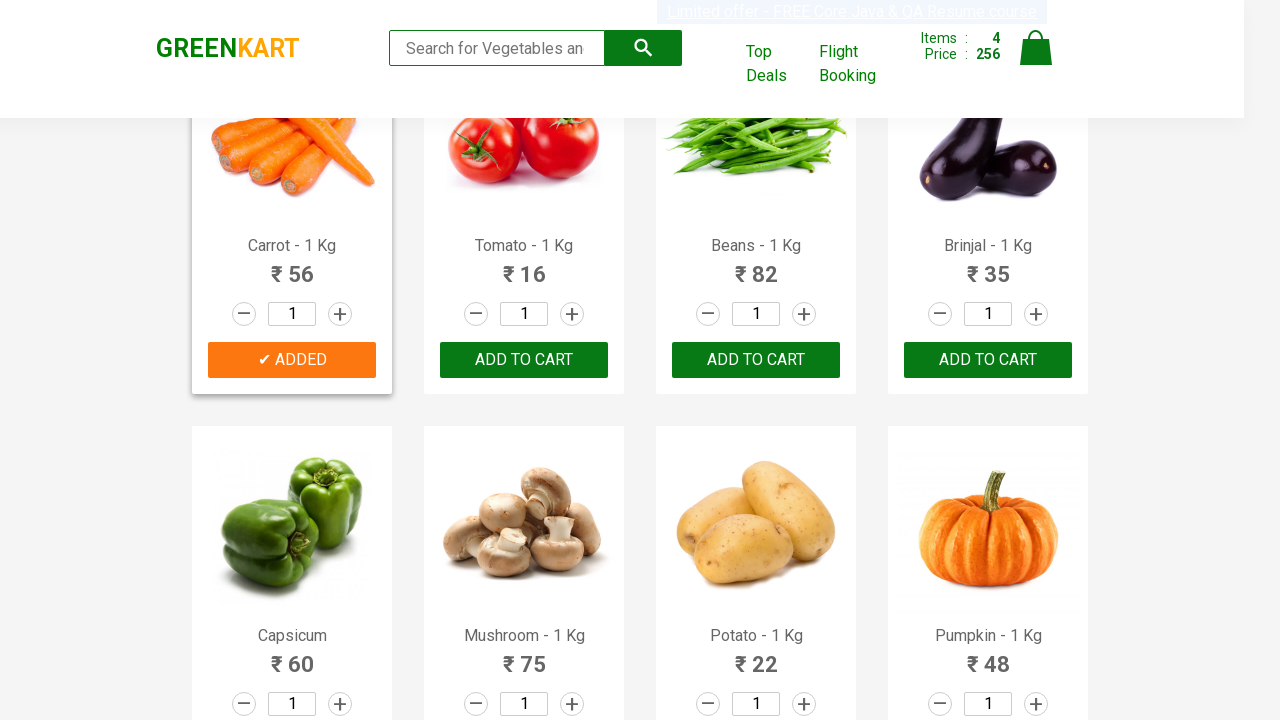